Opens the OrangeHRM demo website and verifies the page loads successfully by waiting for content to appear.

Starting URL: https://opensource-demo.orangehrmlive.com/

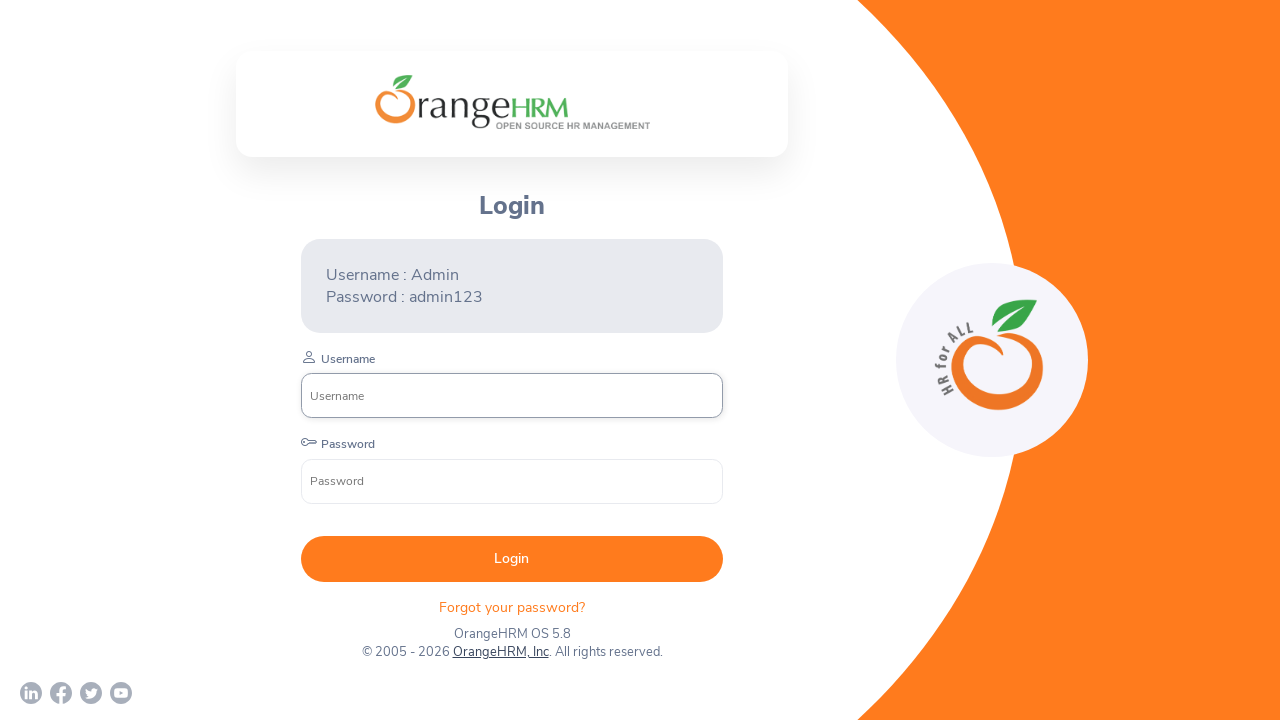

Waited for DOM content to be loaded
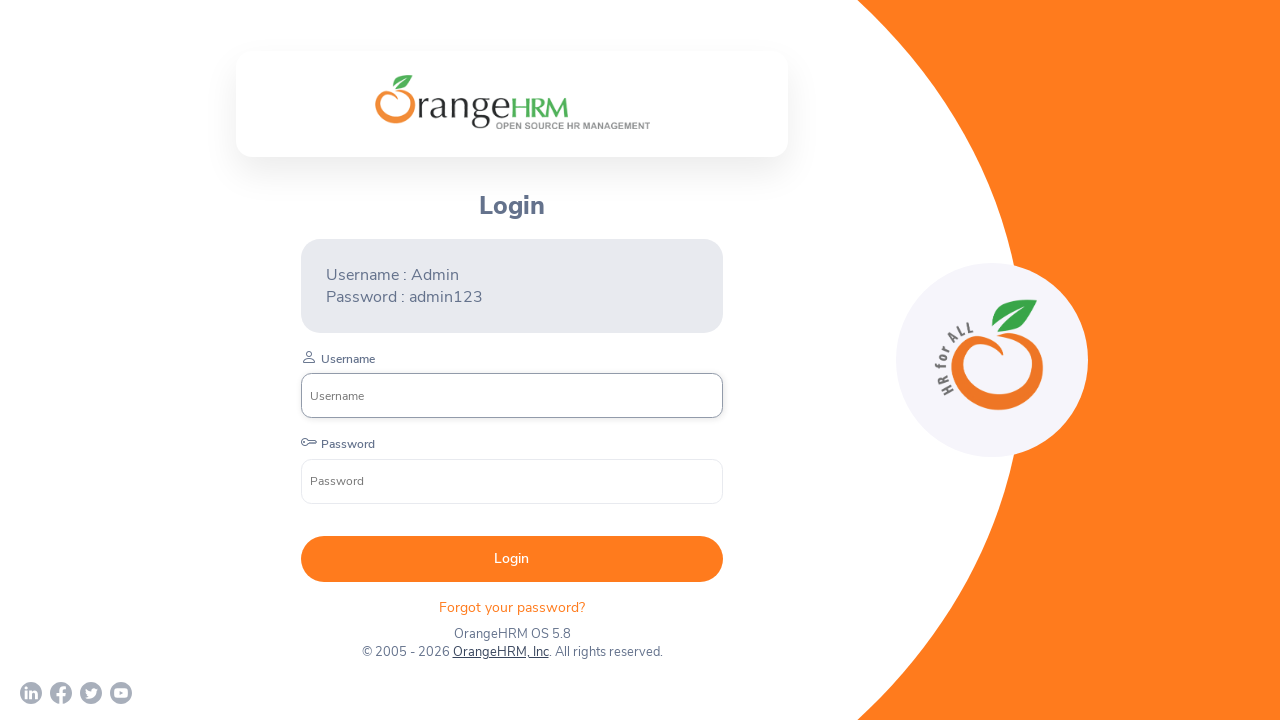

Verified page body is visible and content has loaded
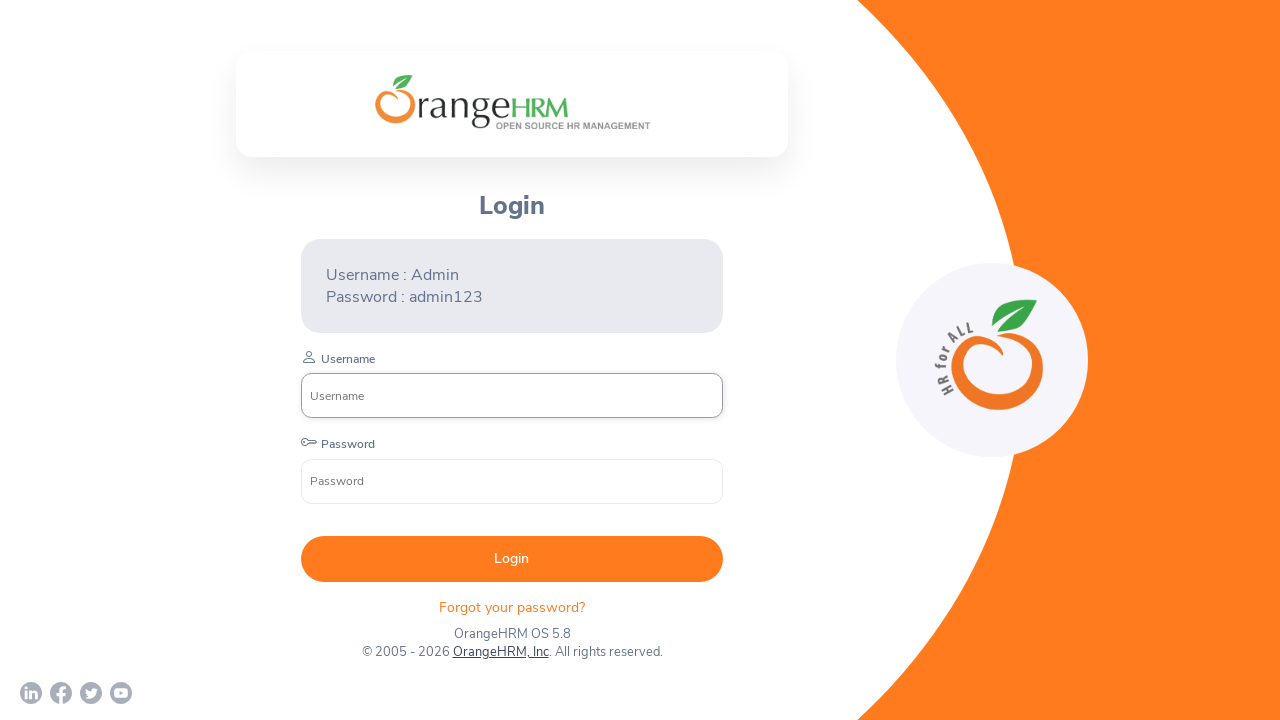

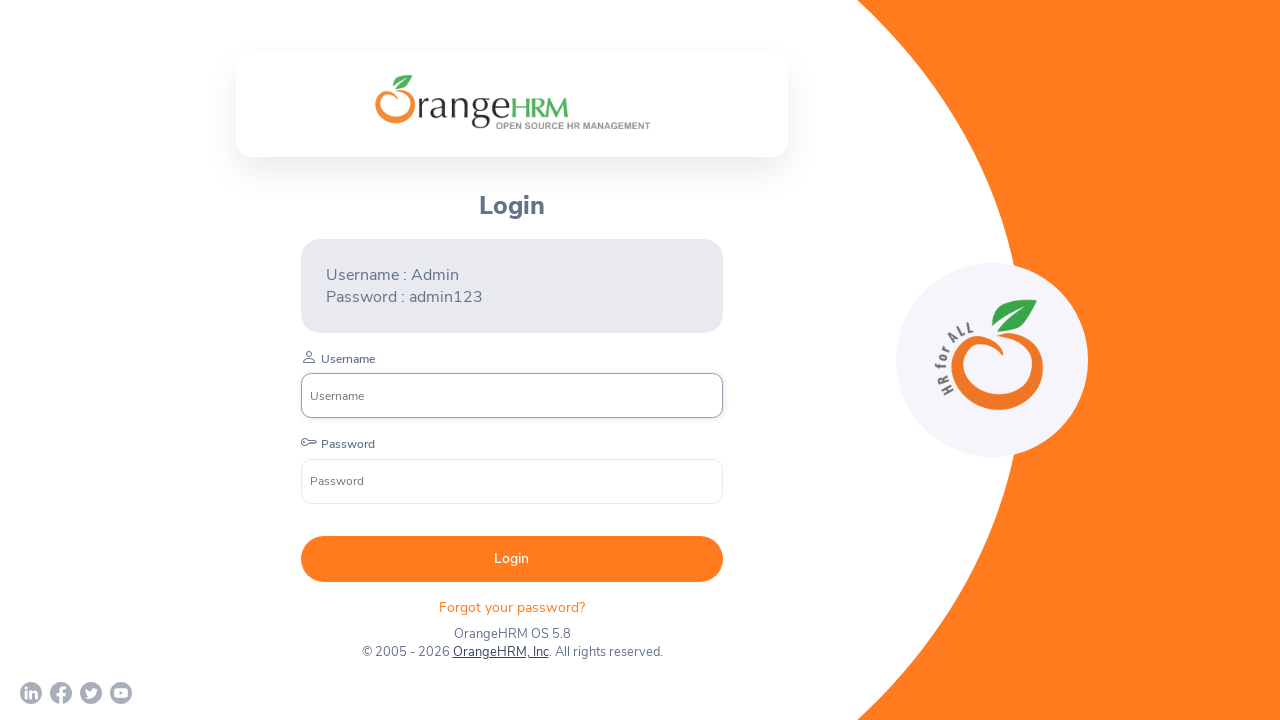